Tests username field with mixed case, numbers, and spaces at length 49

Starting URL: https://buggy.justtestit.org/register

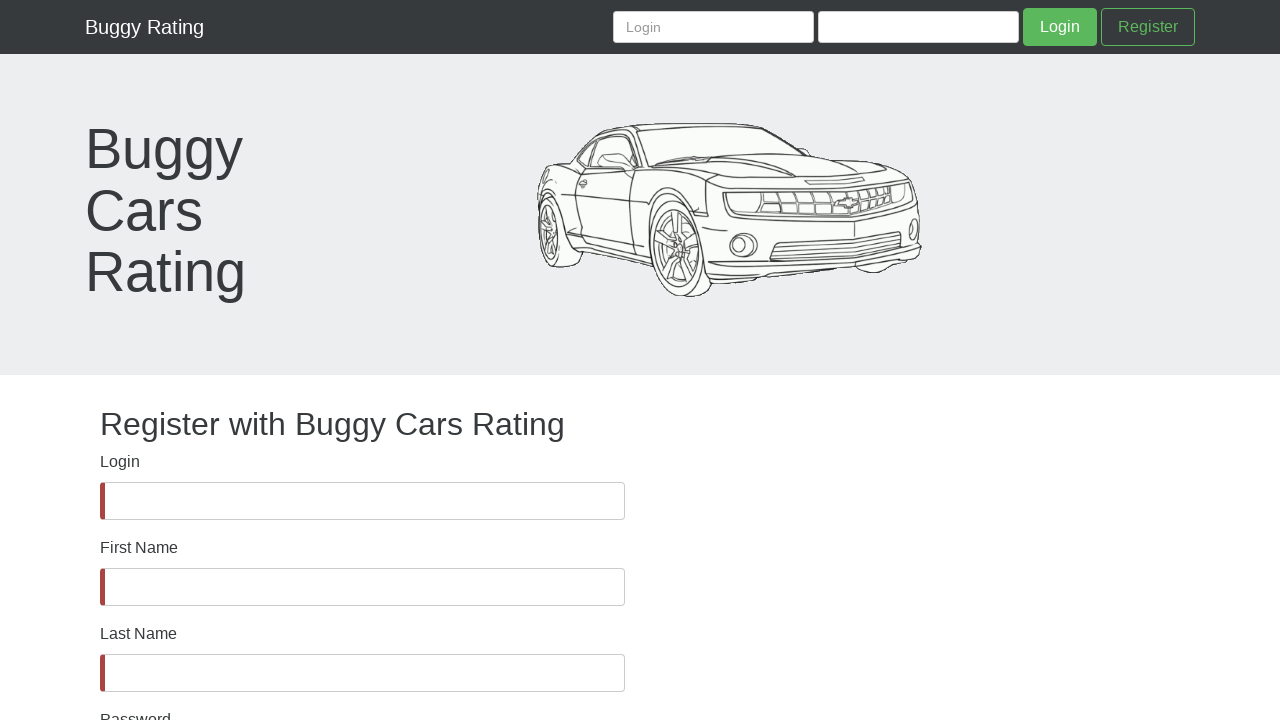

Username field became visible
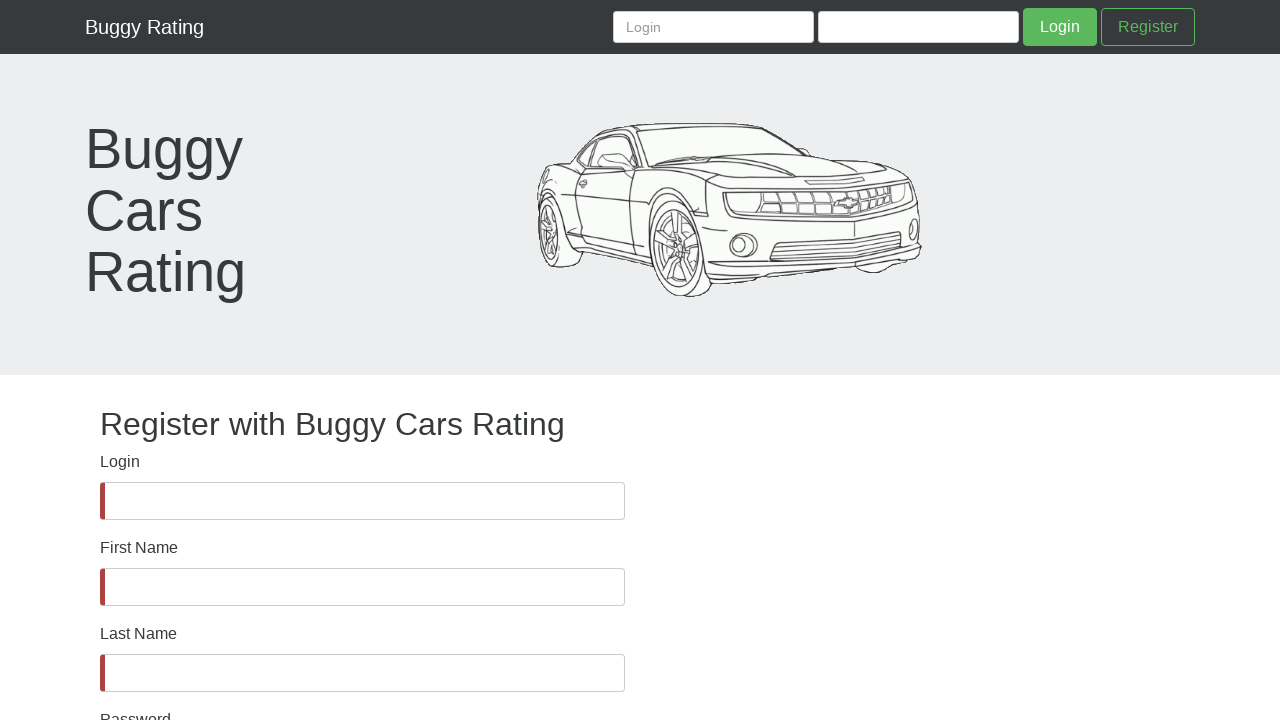

Filled username field with mixed case, numbers, and spaces (49 characters) on #username
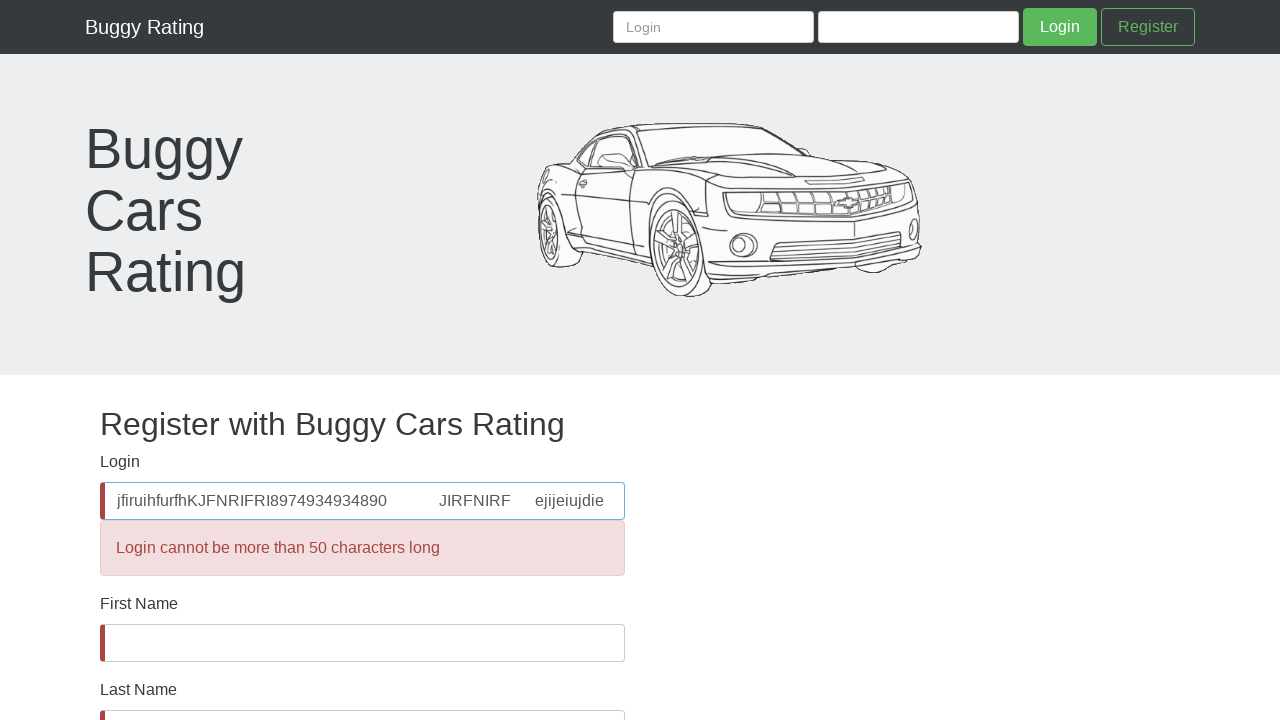

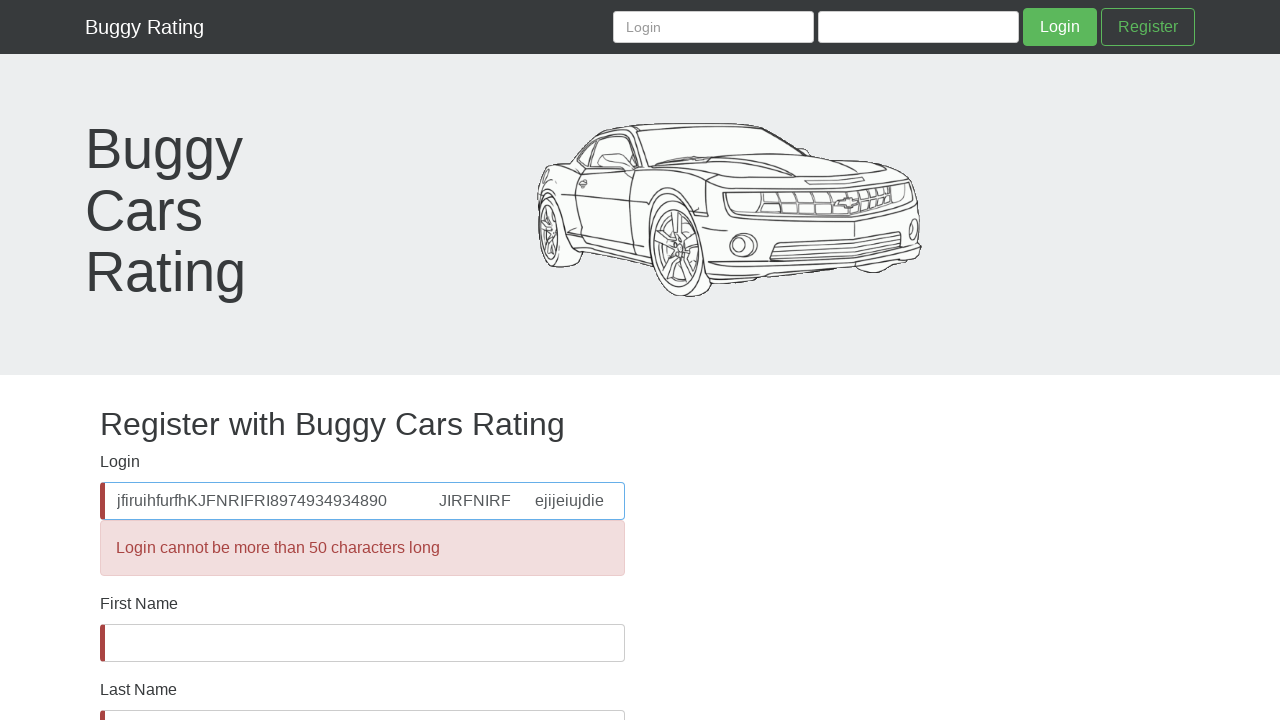